Tests a data types form by filling in all fields except zip code, submitting the form, and verifying that the empty zip code field displays in red (error) while all other filled fields display in green (success).

Starting URL: https://bonigarcia.dev/selenium-webdriver-java/data-types.html

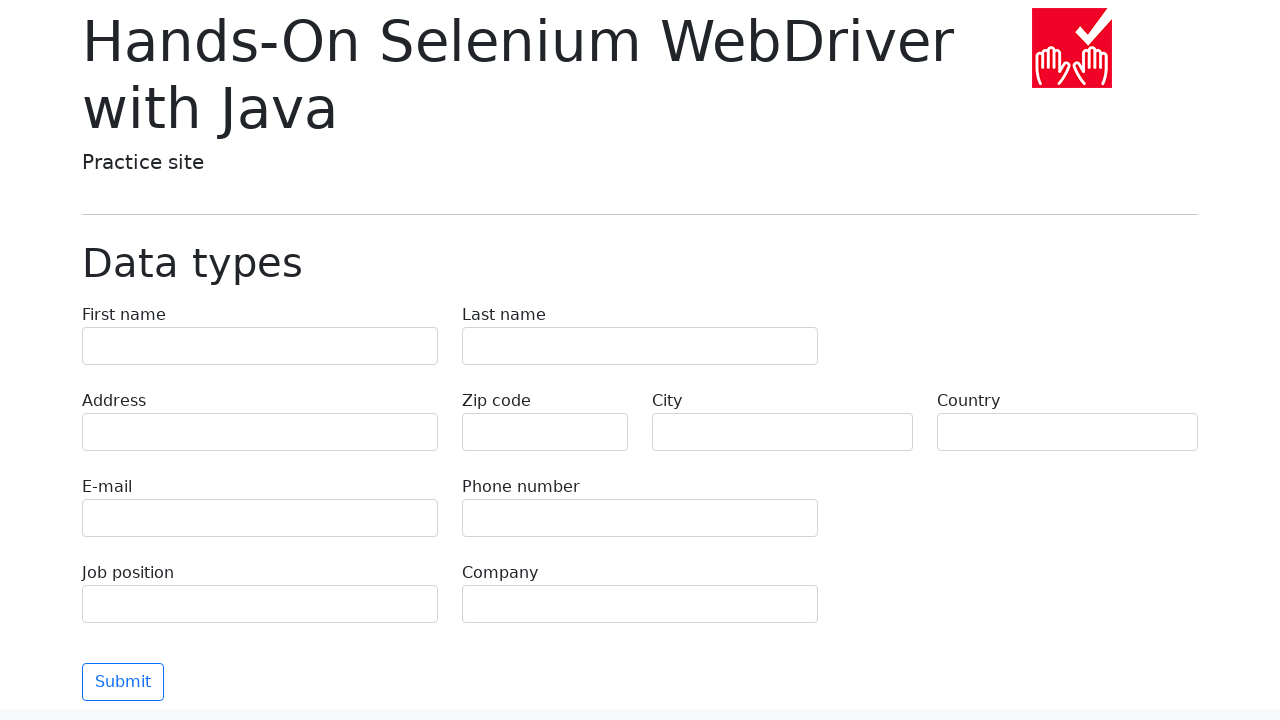

Filled first name field with 'Иван' on input[name='first-name']
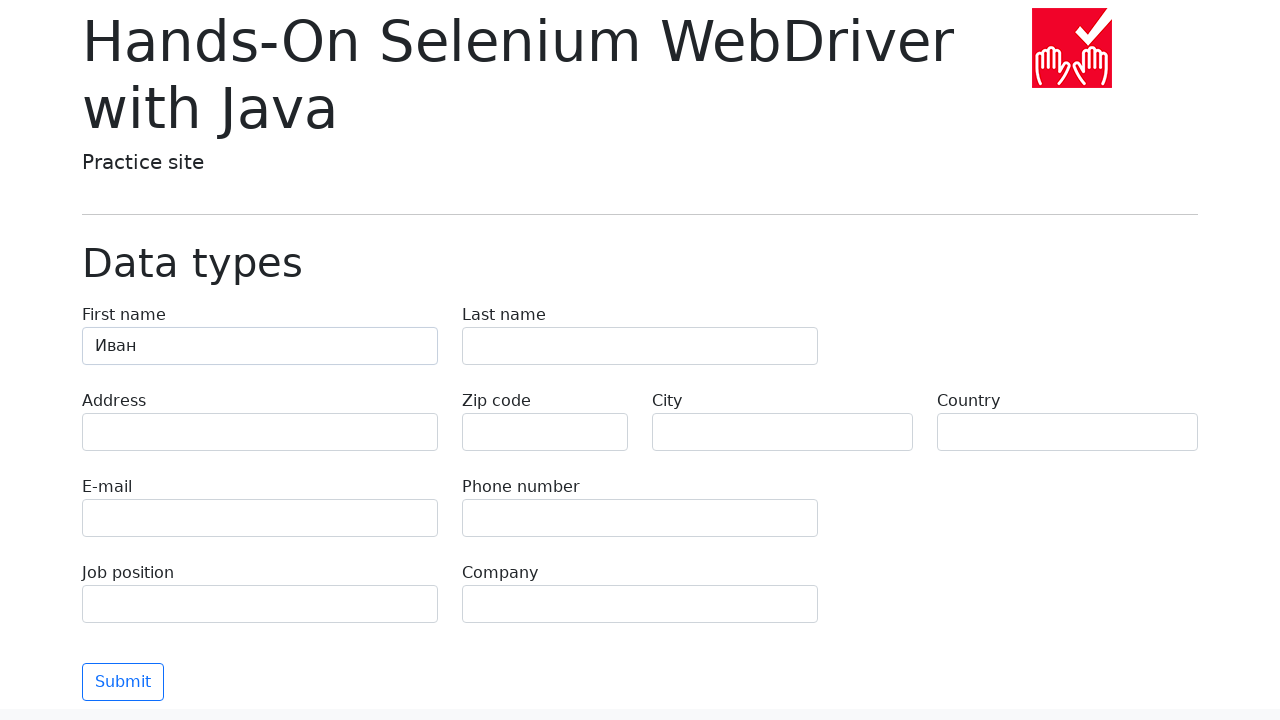

Filled last name field with 'Петров' on input[name='last-name']
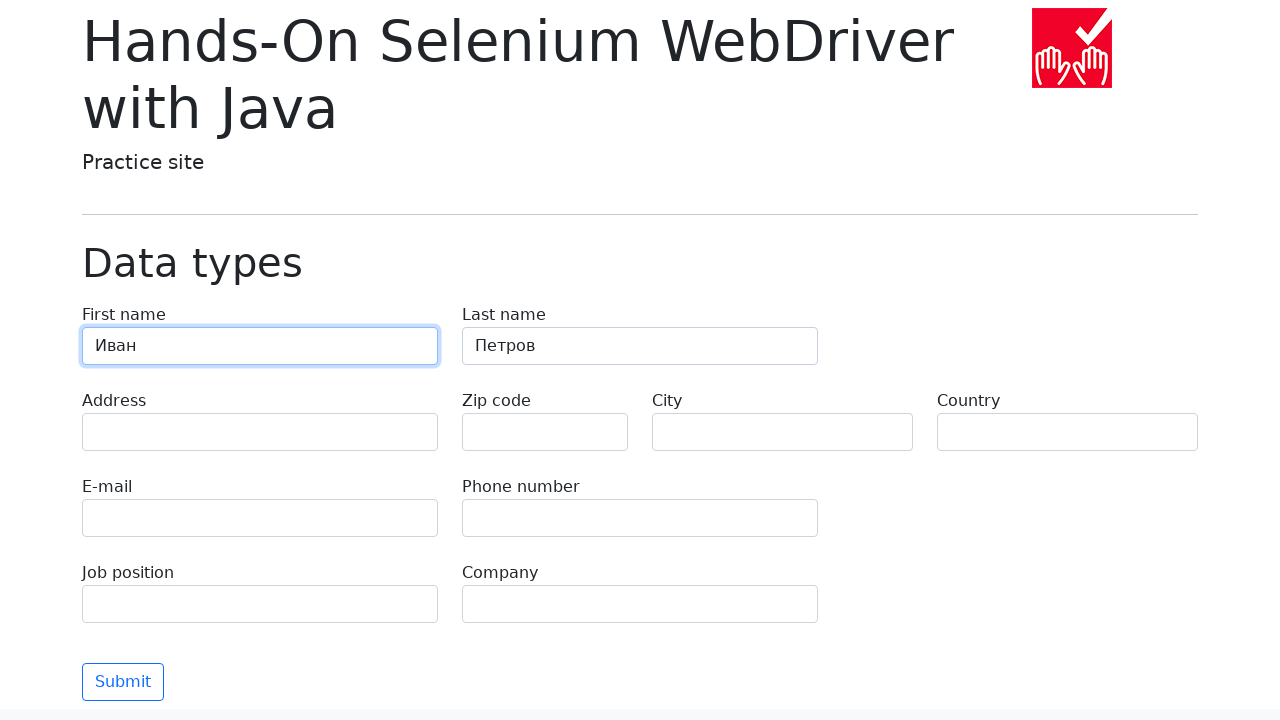

Filled address field with 'Ленина, 55-3' on input[name='address']
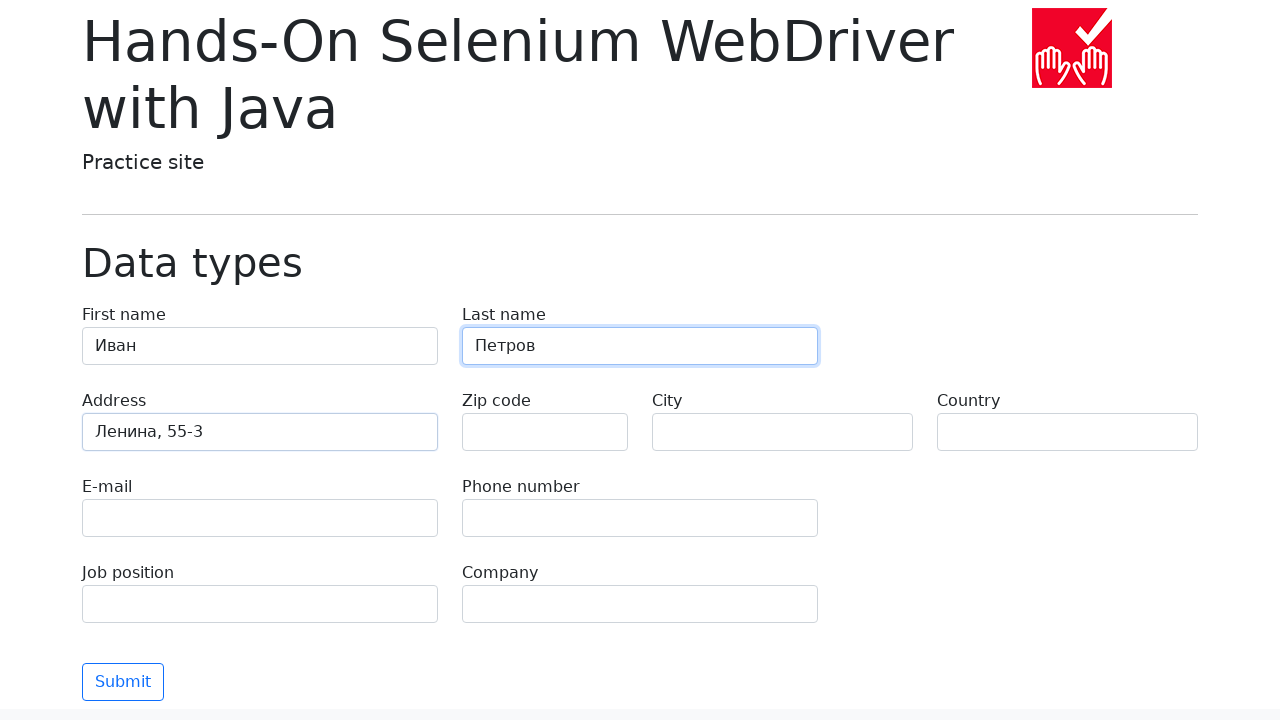

Cleared zip code field (left empty) on input[name='zip-code']
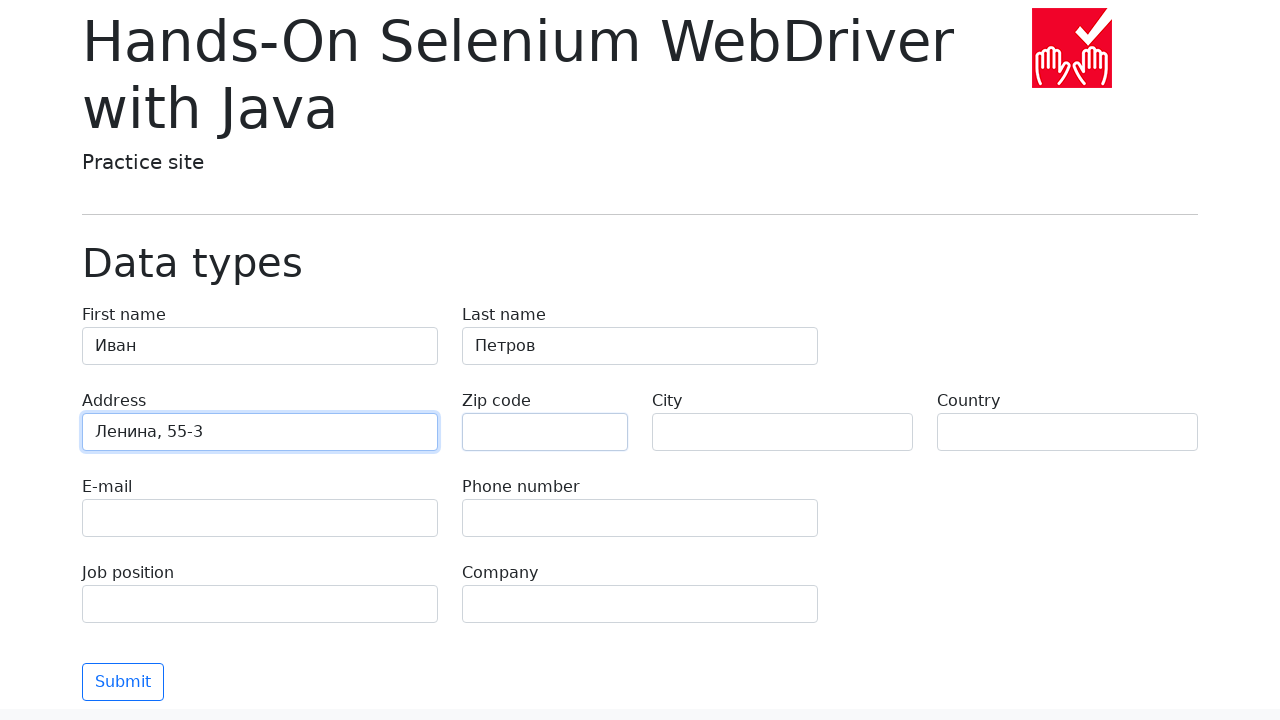

Filled city field with 'Москва' on input[name='city']
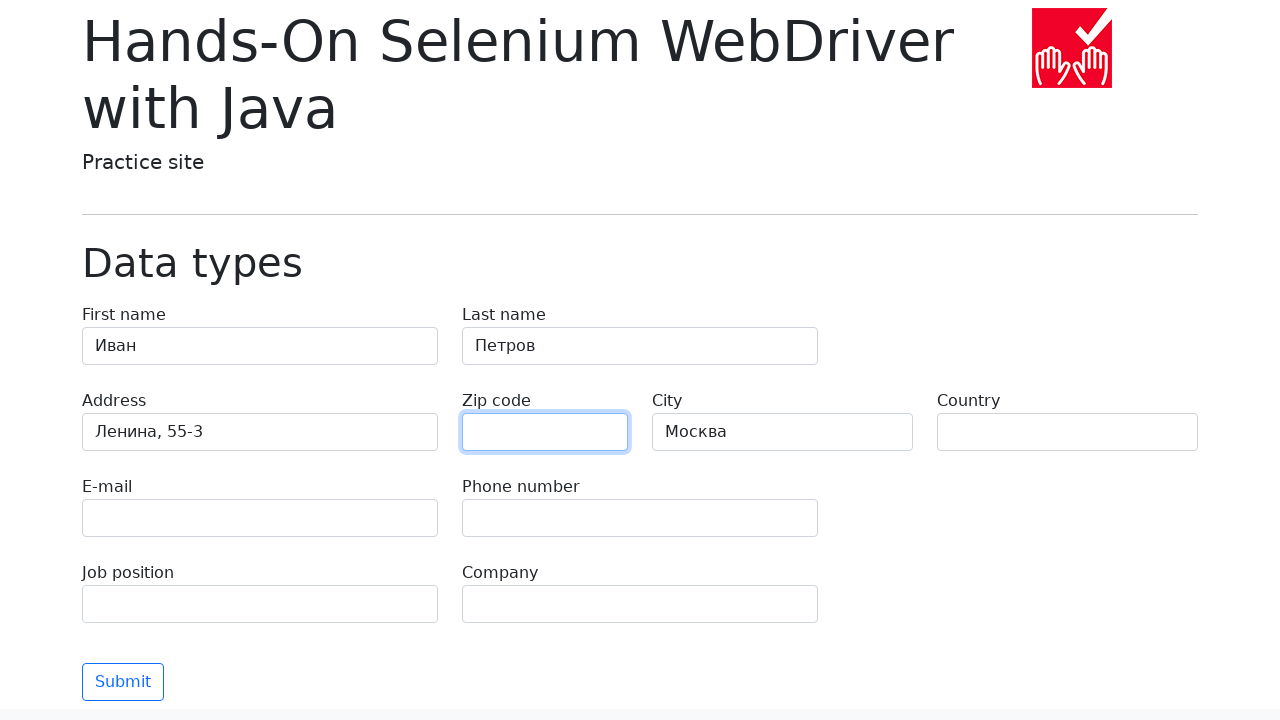

Filled country field with 'Россия' on input[name='country']
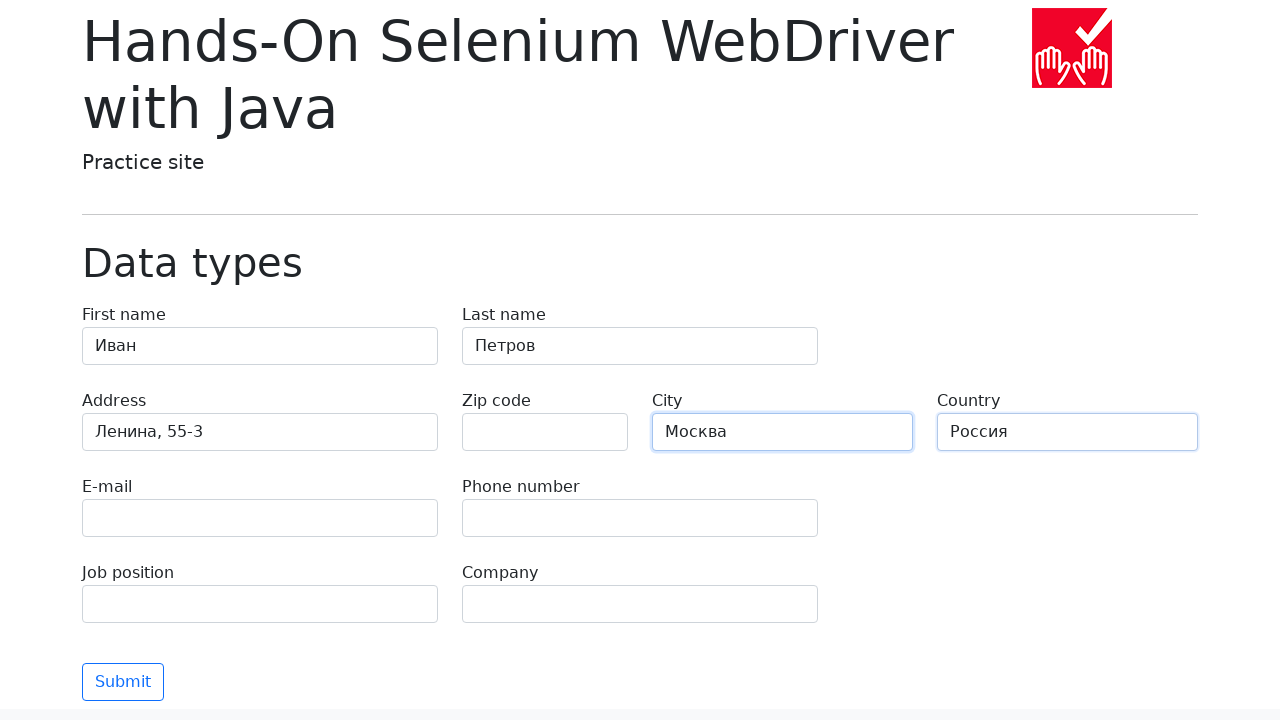

Filled email field with 'test@skypro.com' on input[name='e-mail']
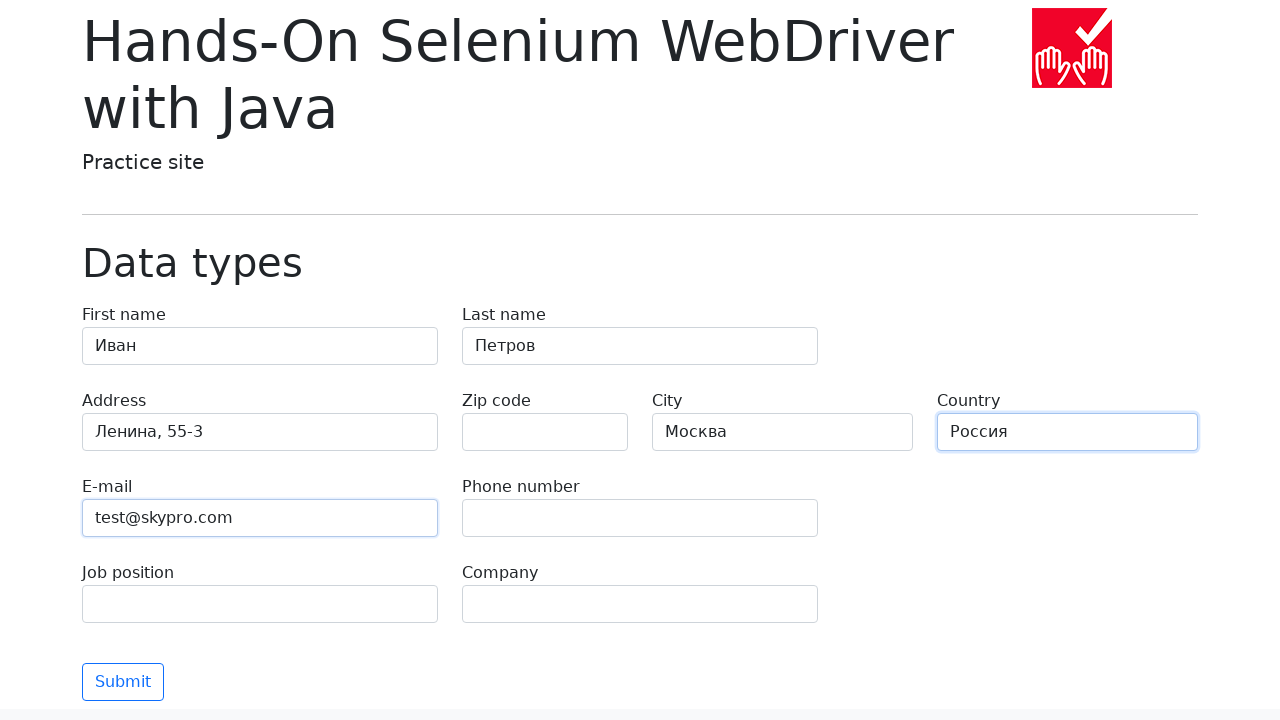

Filled phone field with '+7985899998787' on input[name='phone']
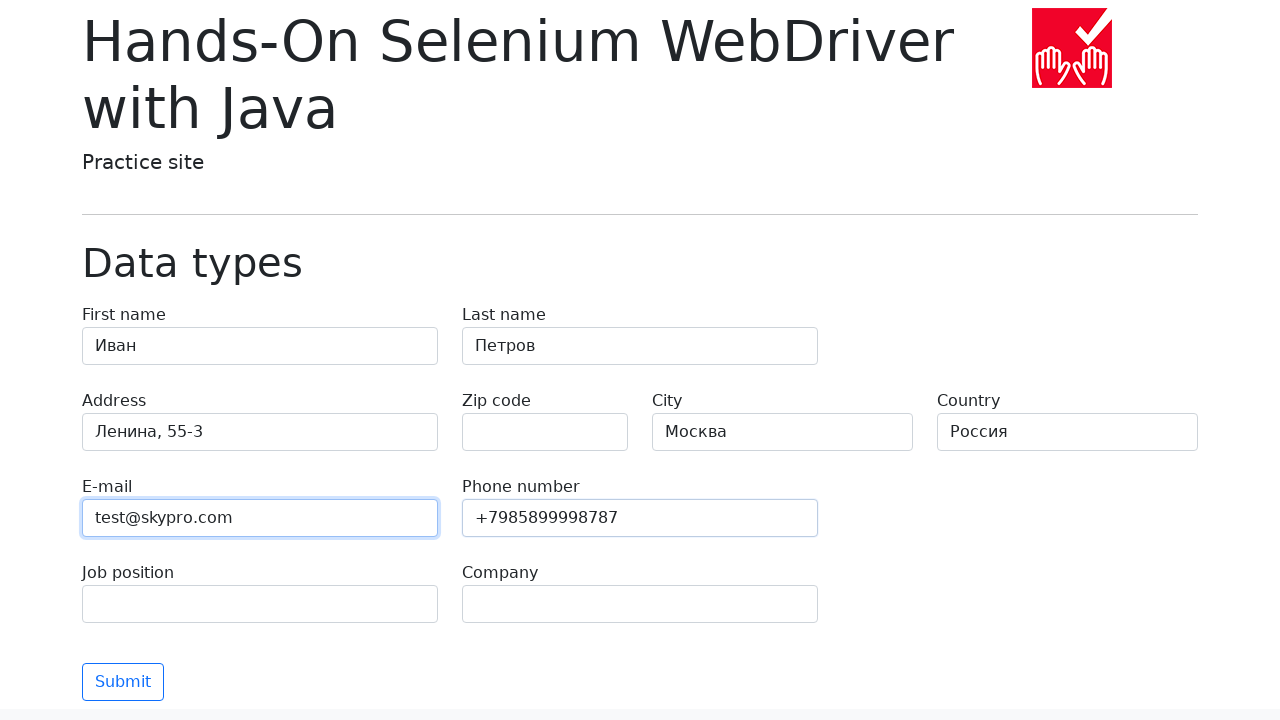

Filled job position field with 'QA' on input[name='job-position']
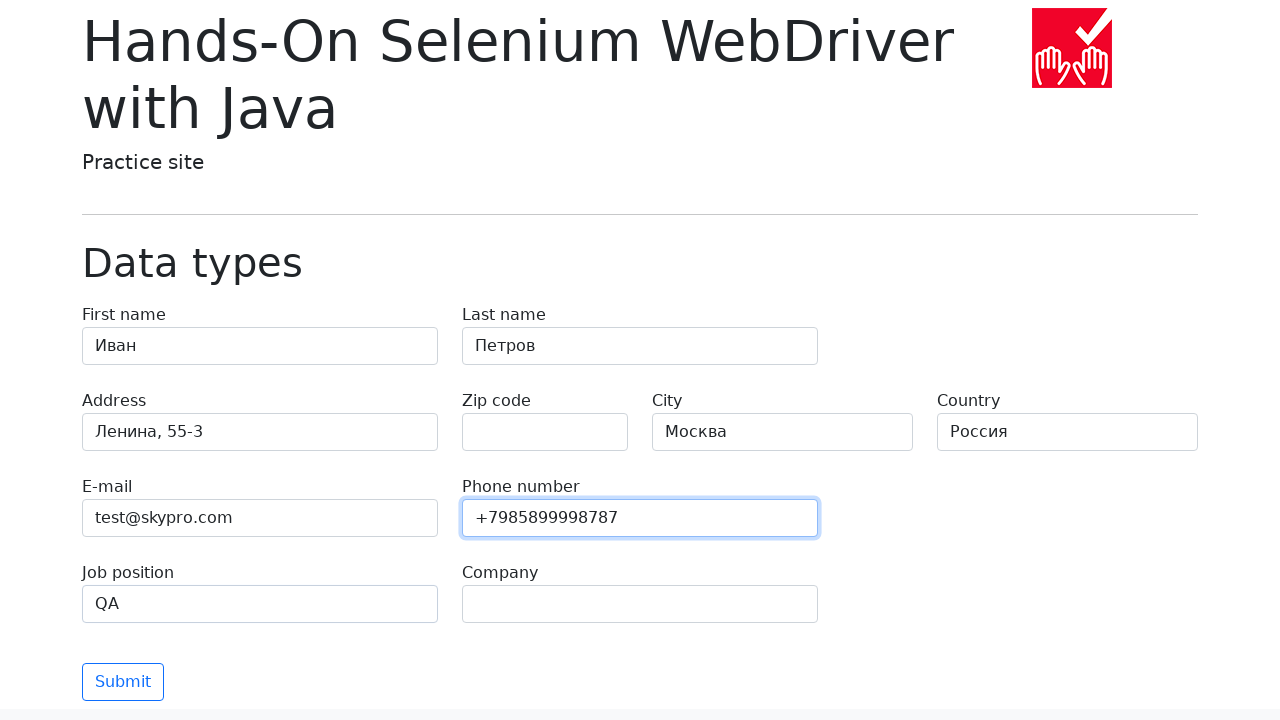

Filled company field with 'SkyPro' on input[name='company']
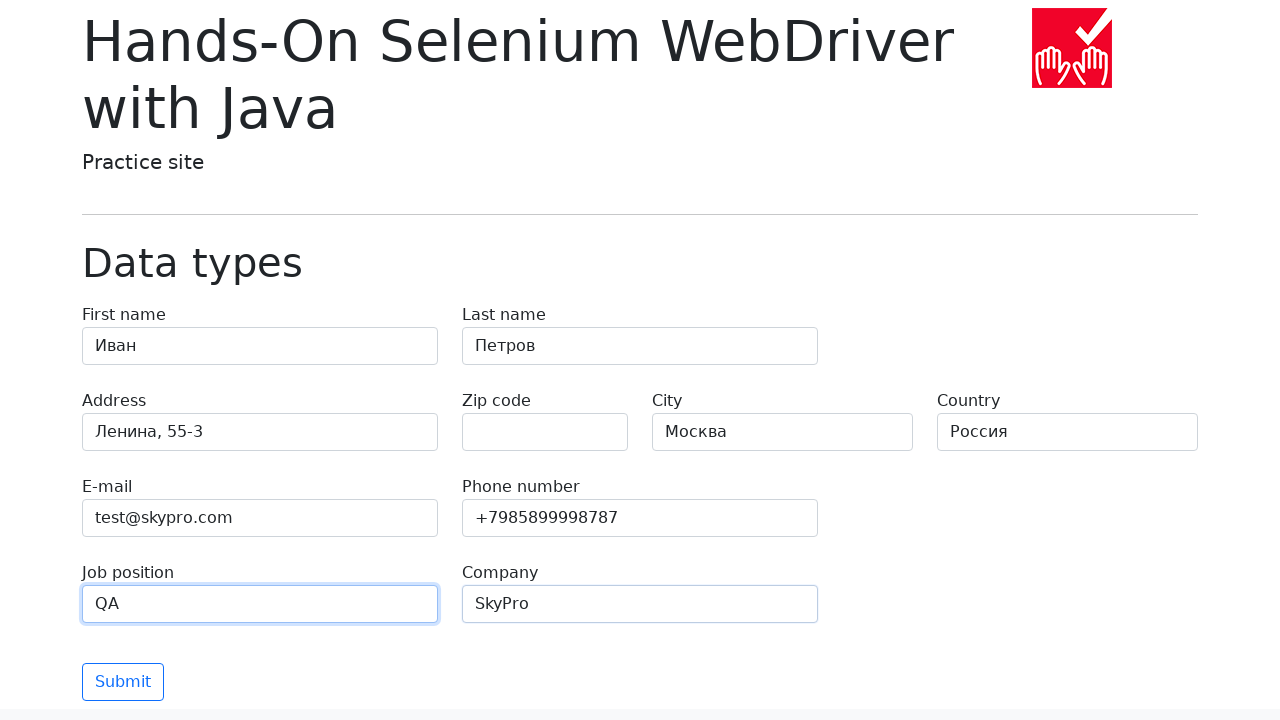

Scrolled submit button into view
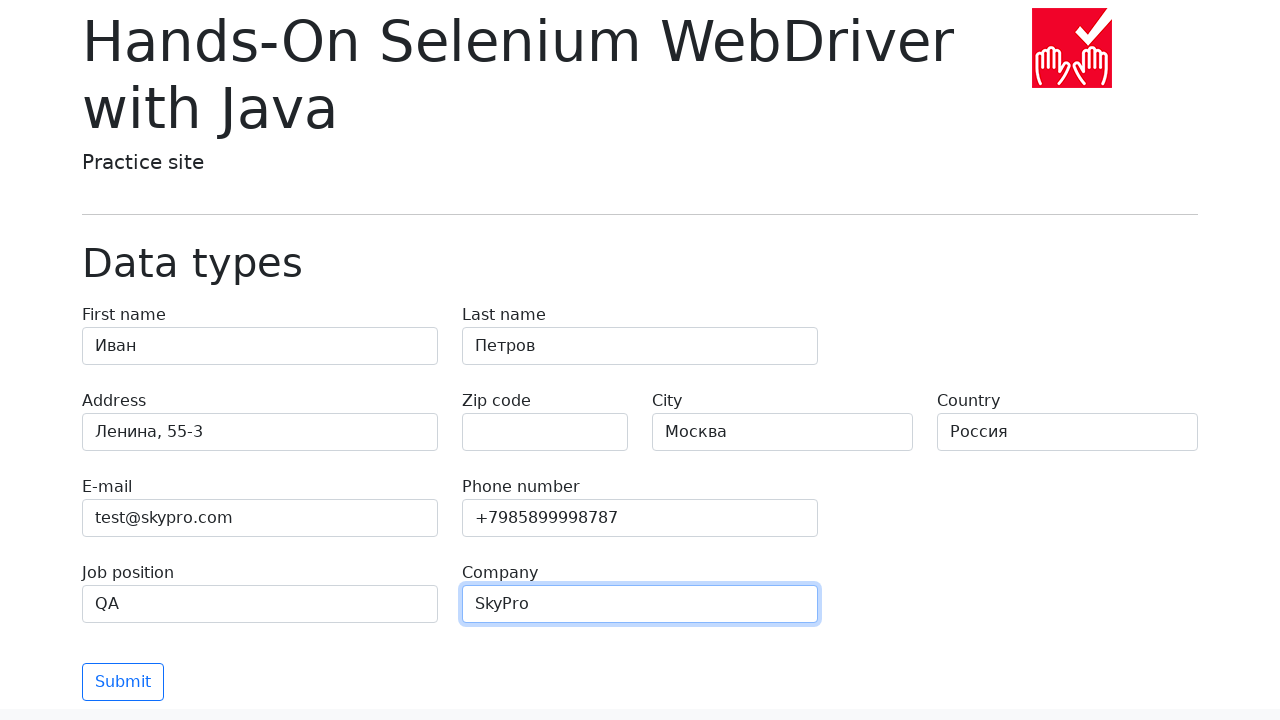

Clicked submit button to submit form at (123, 682) on body > main > div > form > div:nth-child(5) > div > button
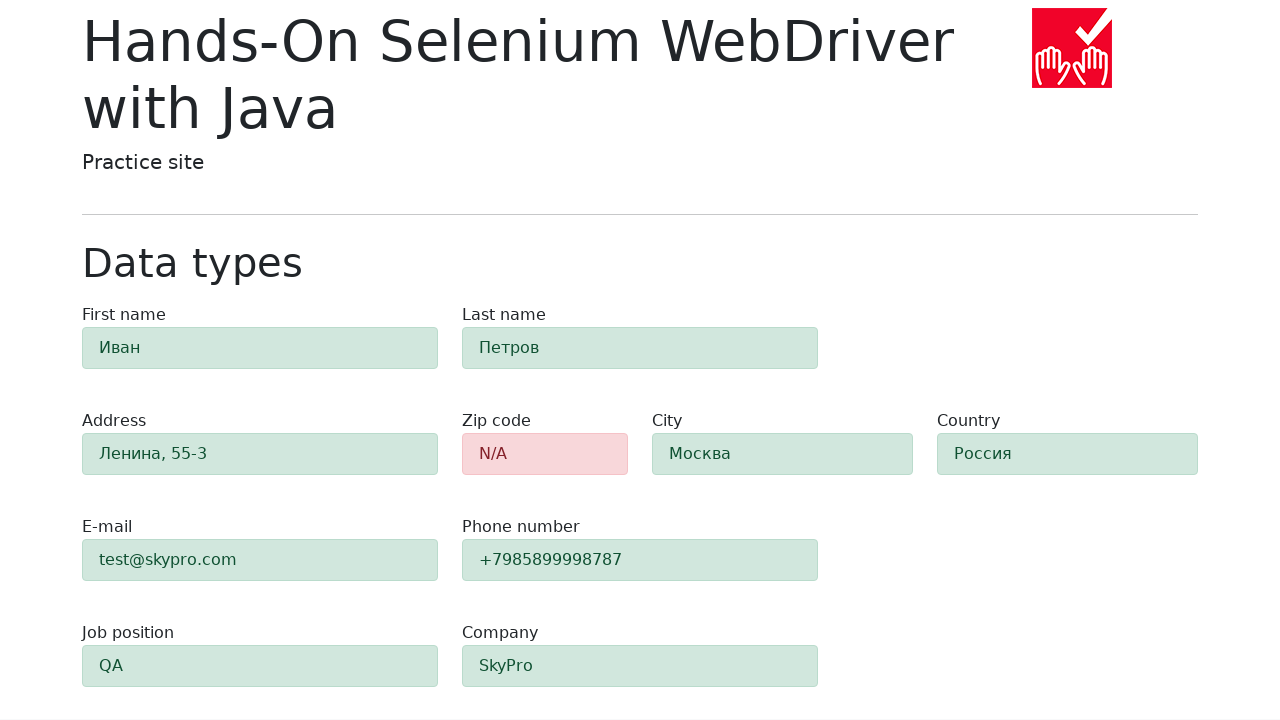

Waited for zip code field to be visible after form submission
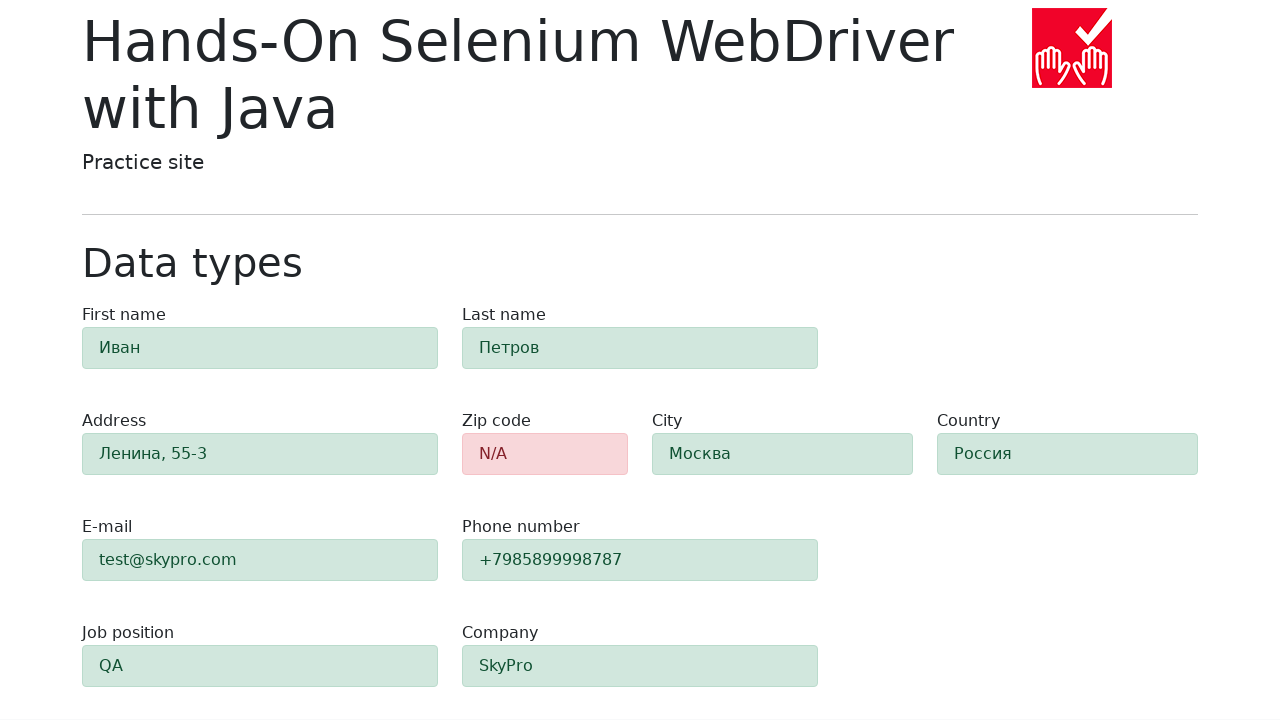

Waited for first name field to be visible after form submission
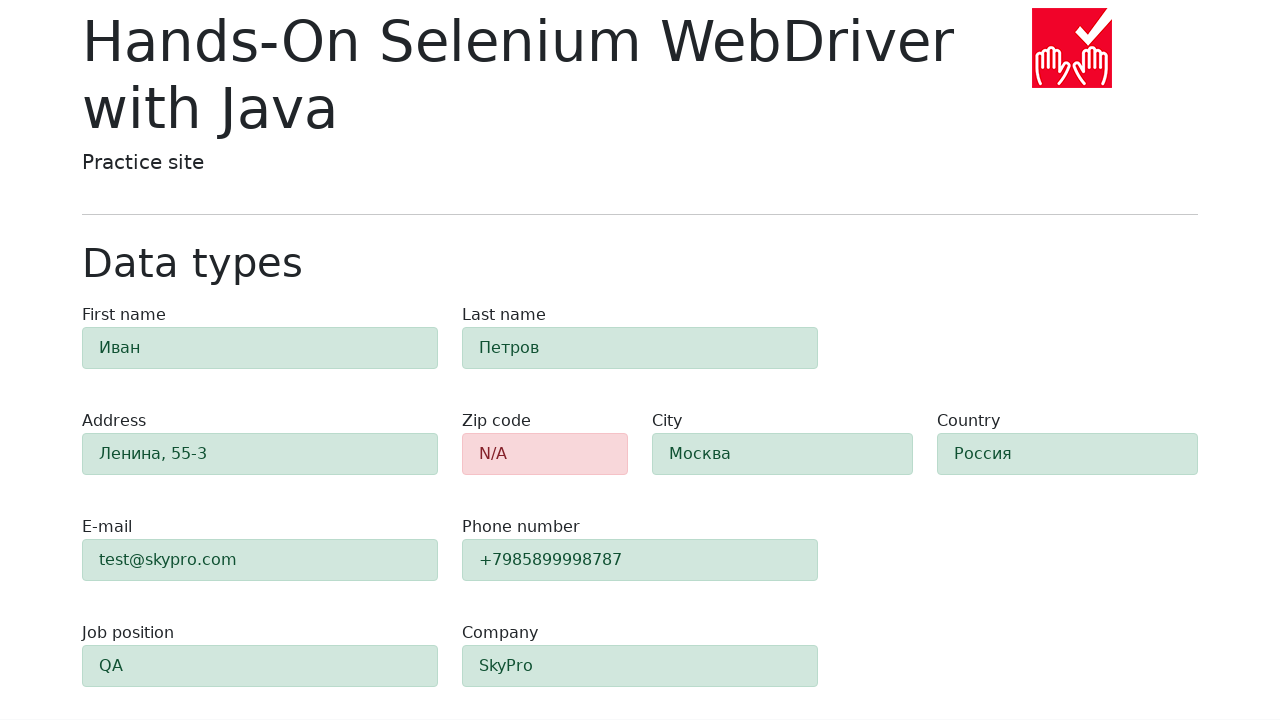

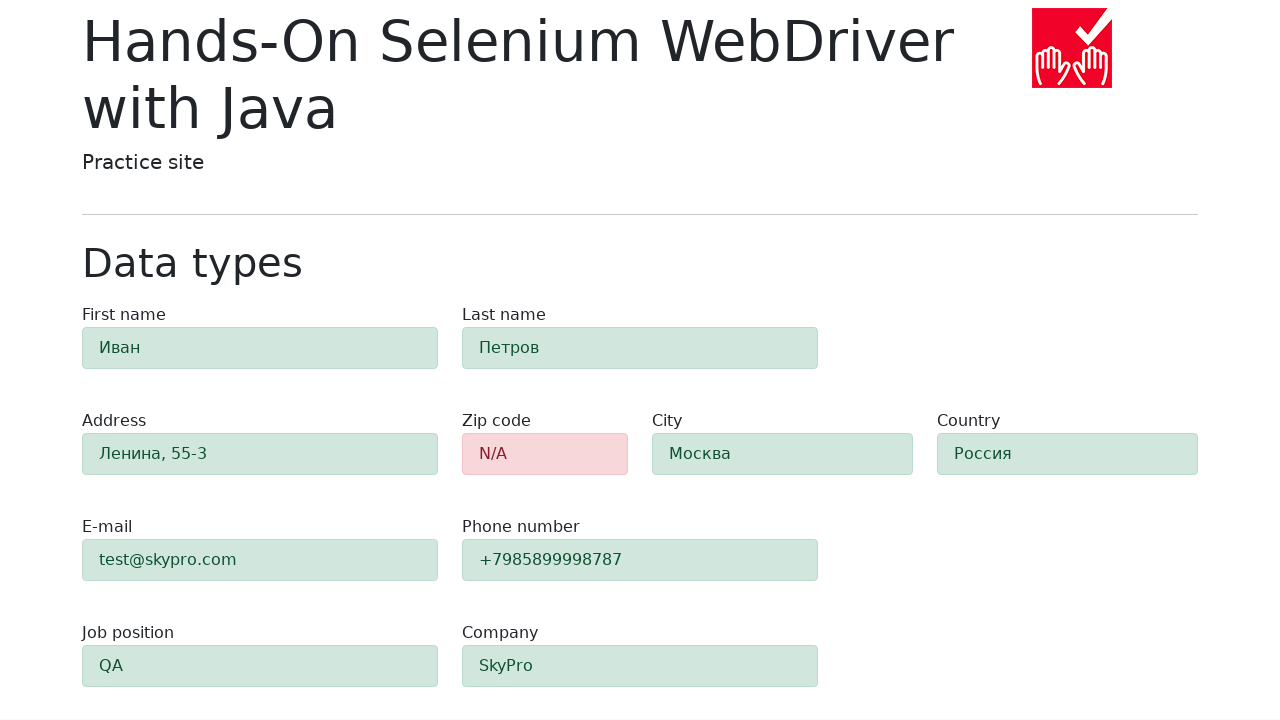